Tests dropdown select functionality by selecting an option from a dropdown menu using visible text selection method

Starting URL: https://sahitest.com/demo/selectTest.htm

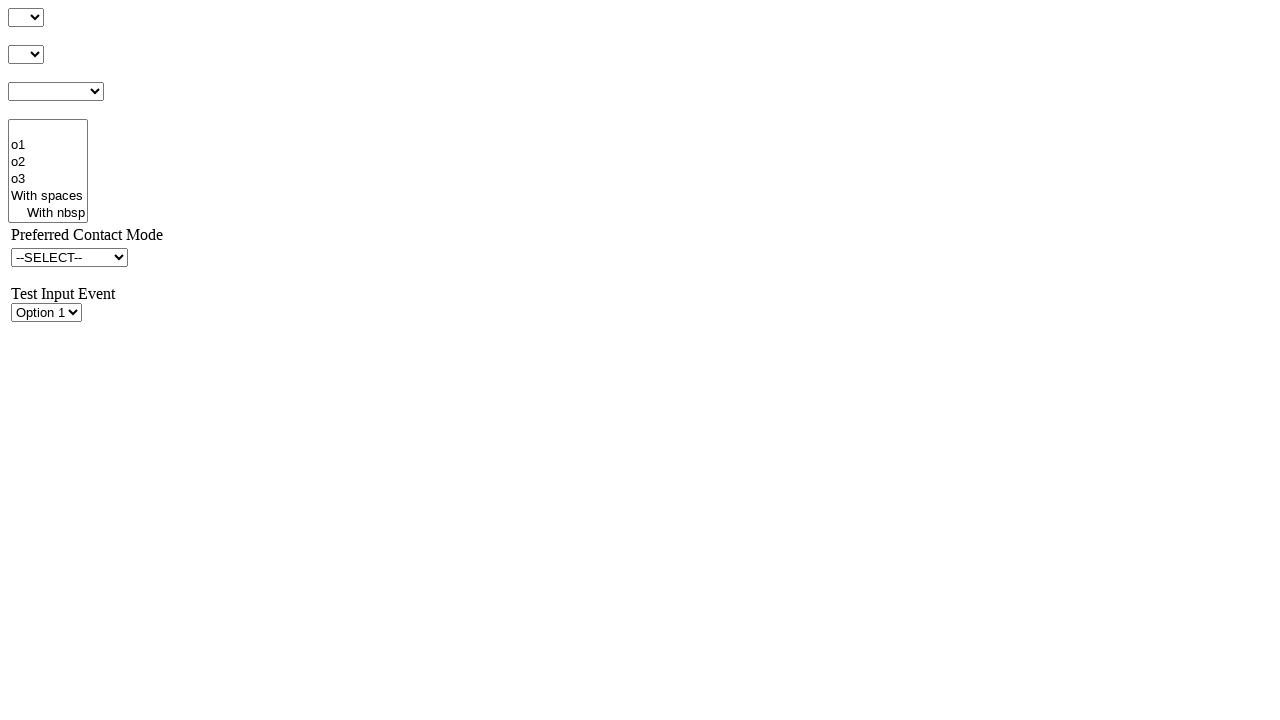

Navigated to dropdown select test page
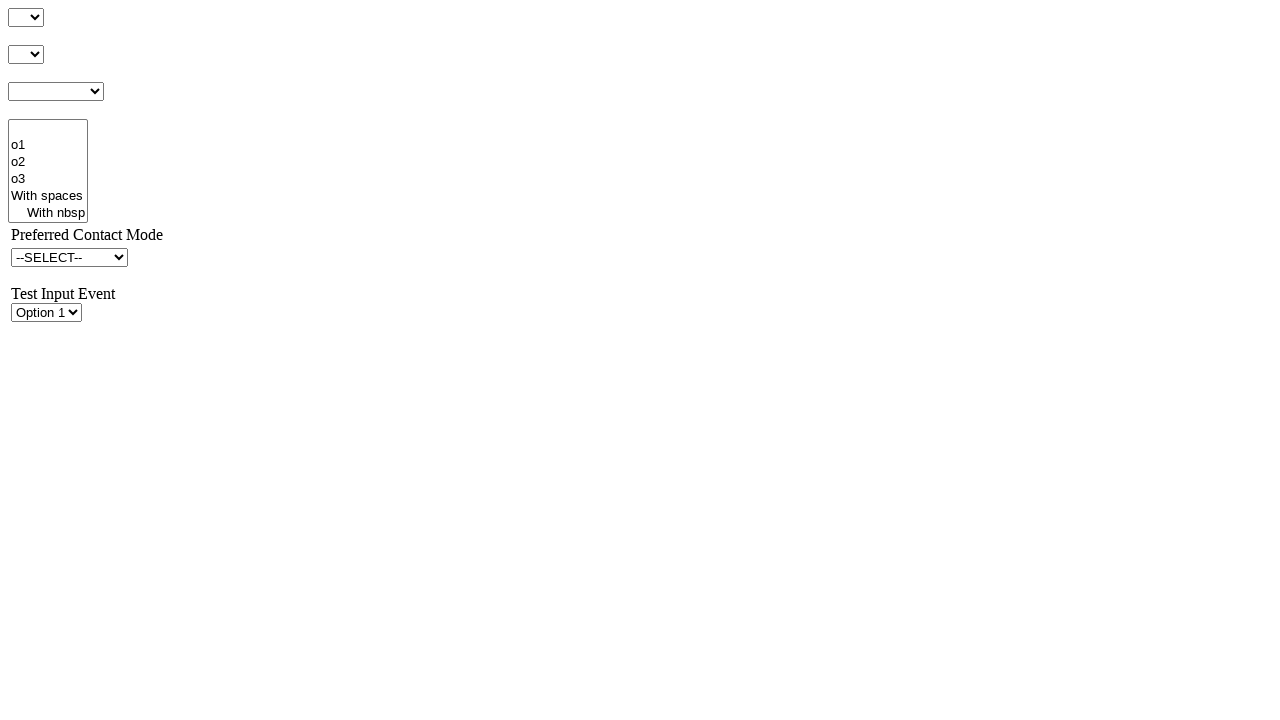

Selected 'Cell Phone' option from dropdown menu on #s1
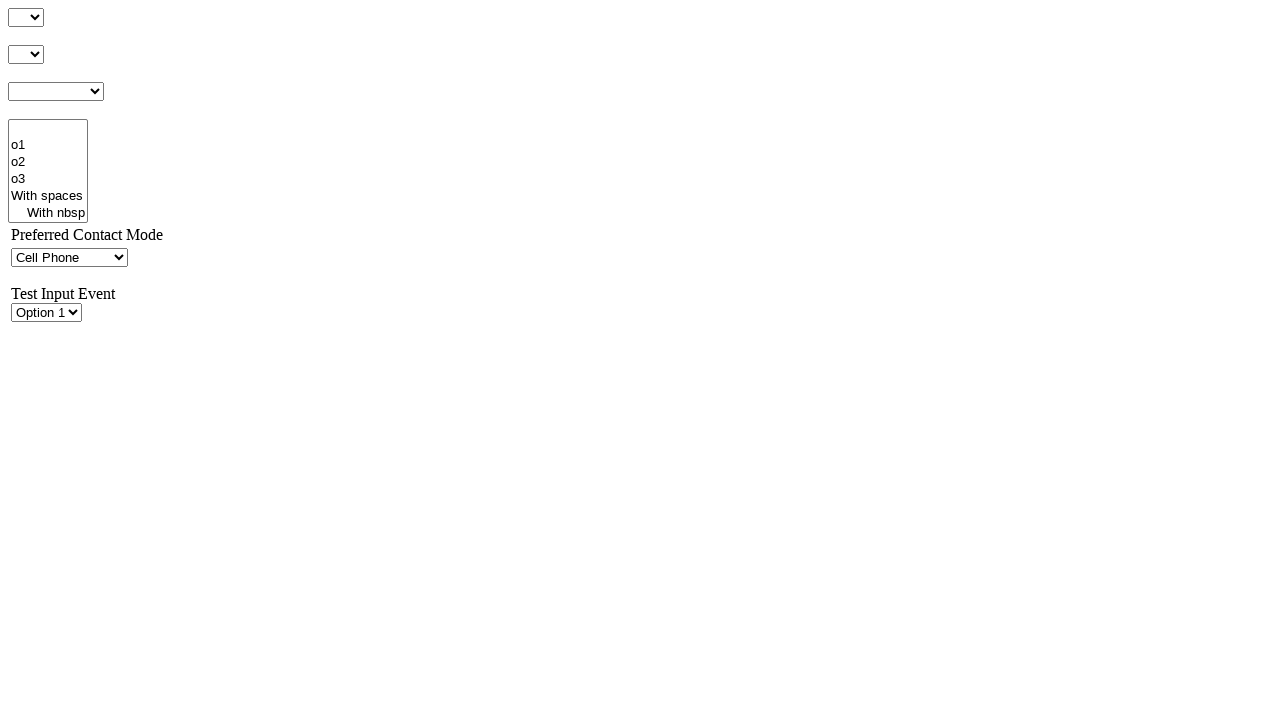

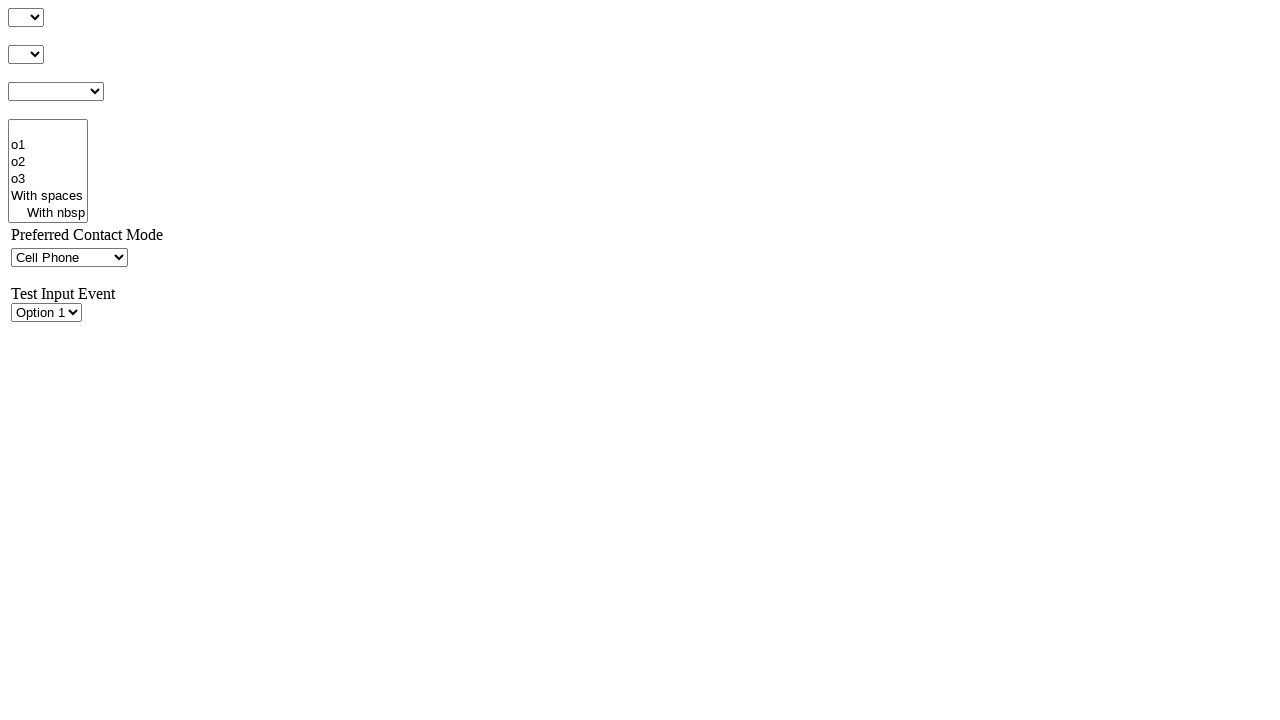